Clicks the submit button on the student registration form

Starting URL: https://demoqa.com/automation-practice-form

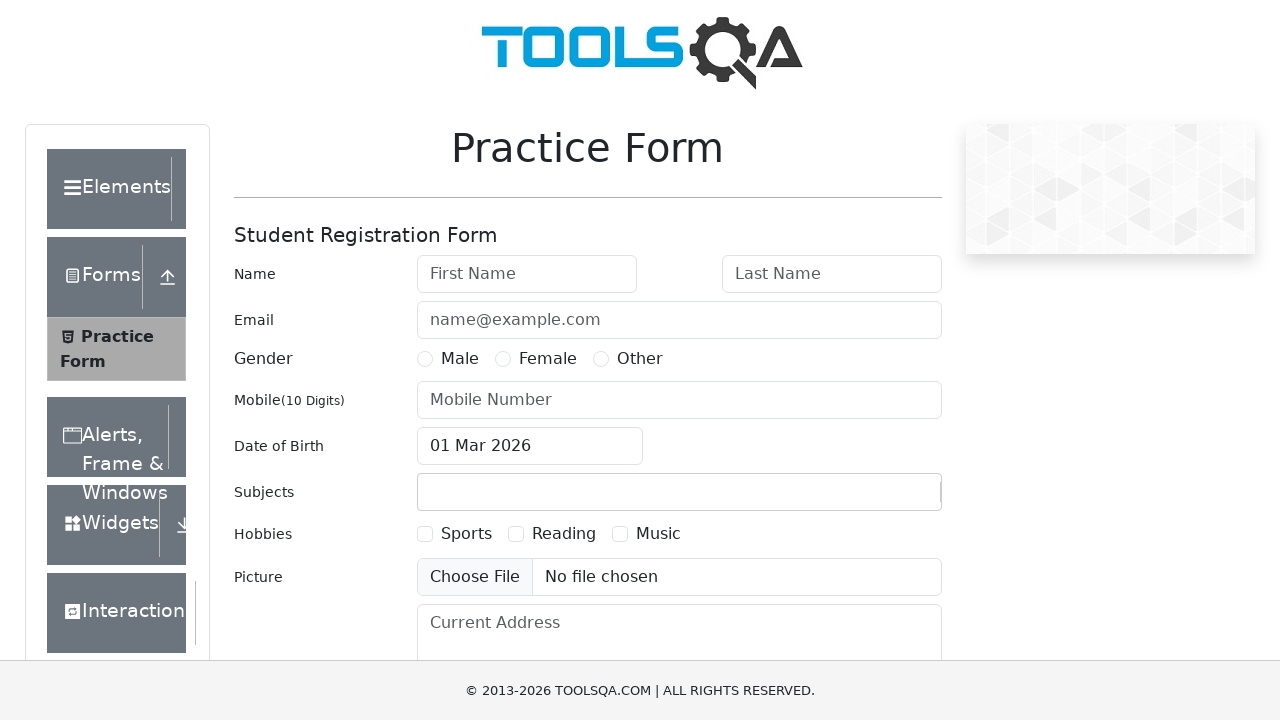

Clicked the submit button on the student registration form at (885, 499) on #submit
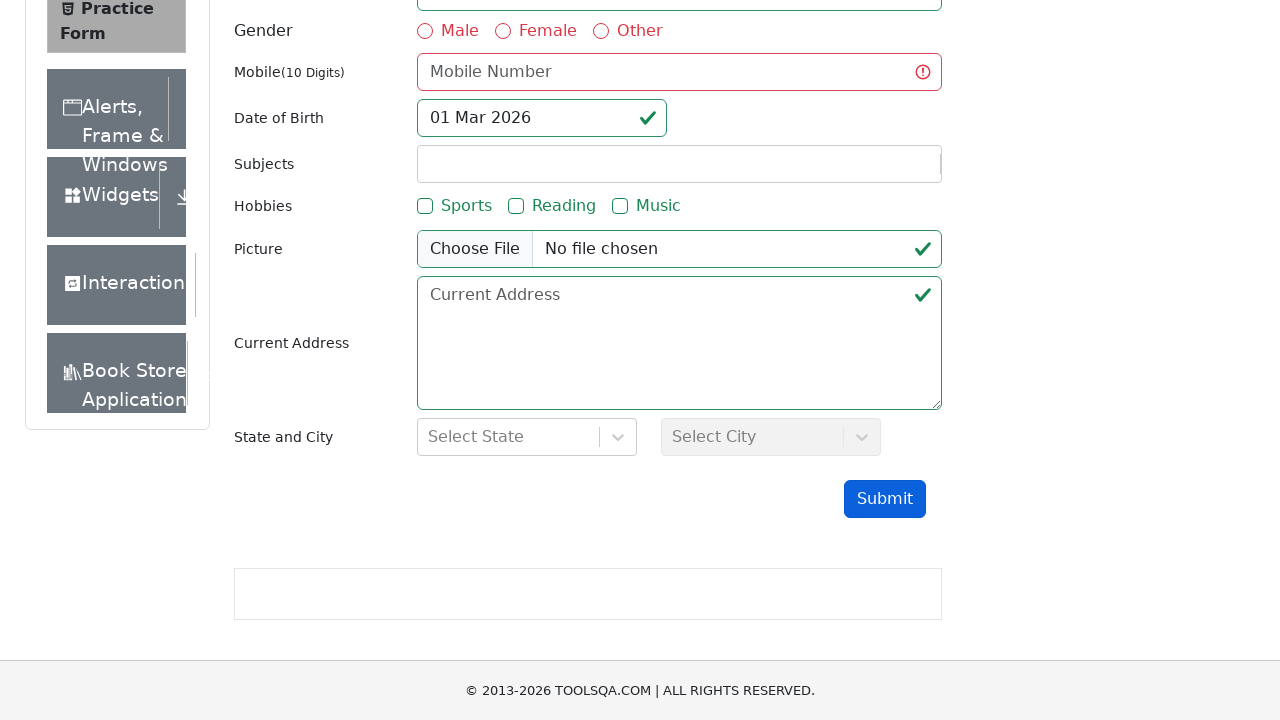

Waited for submission modal or confirmation to appear
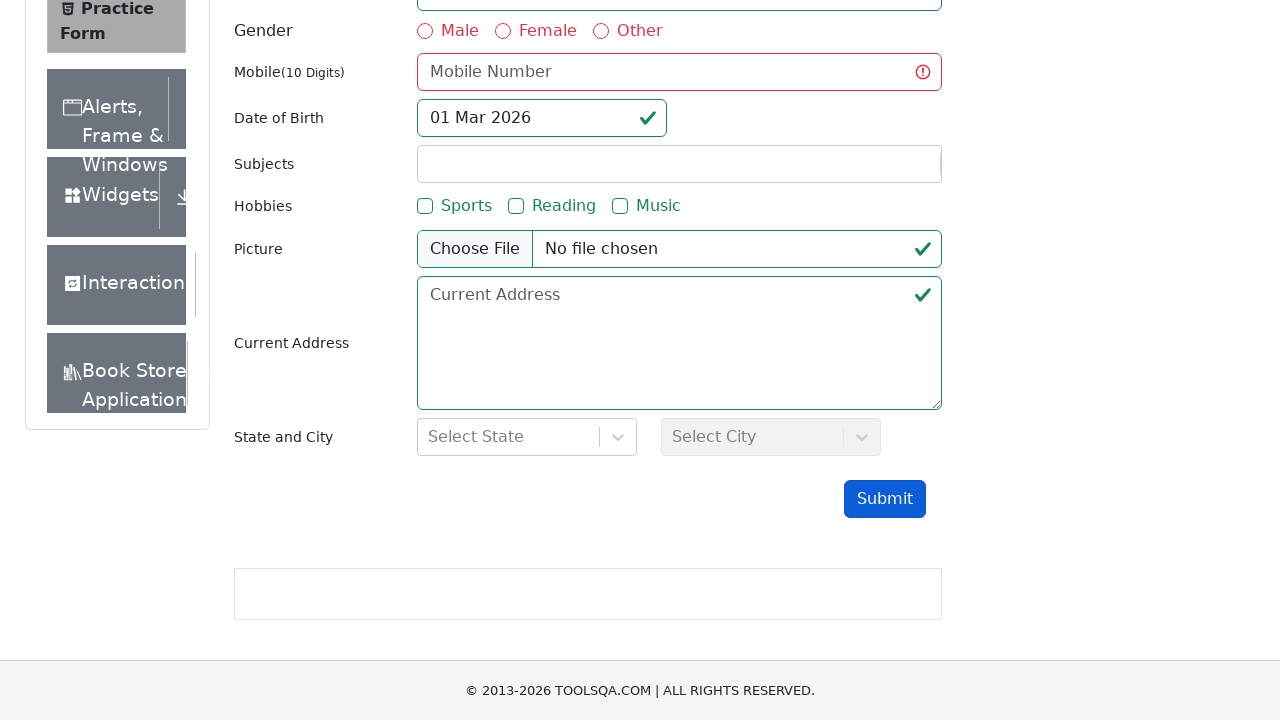

Navigated back from the submission confirmation page
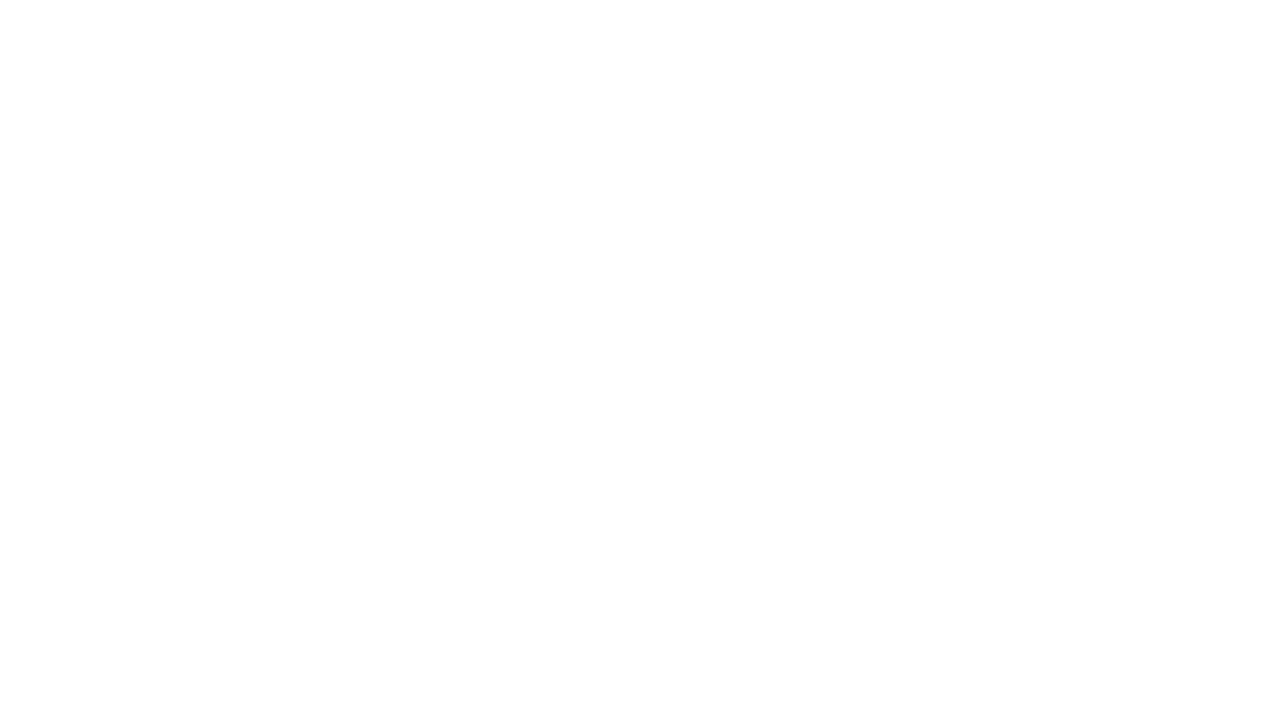

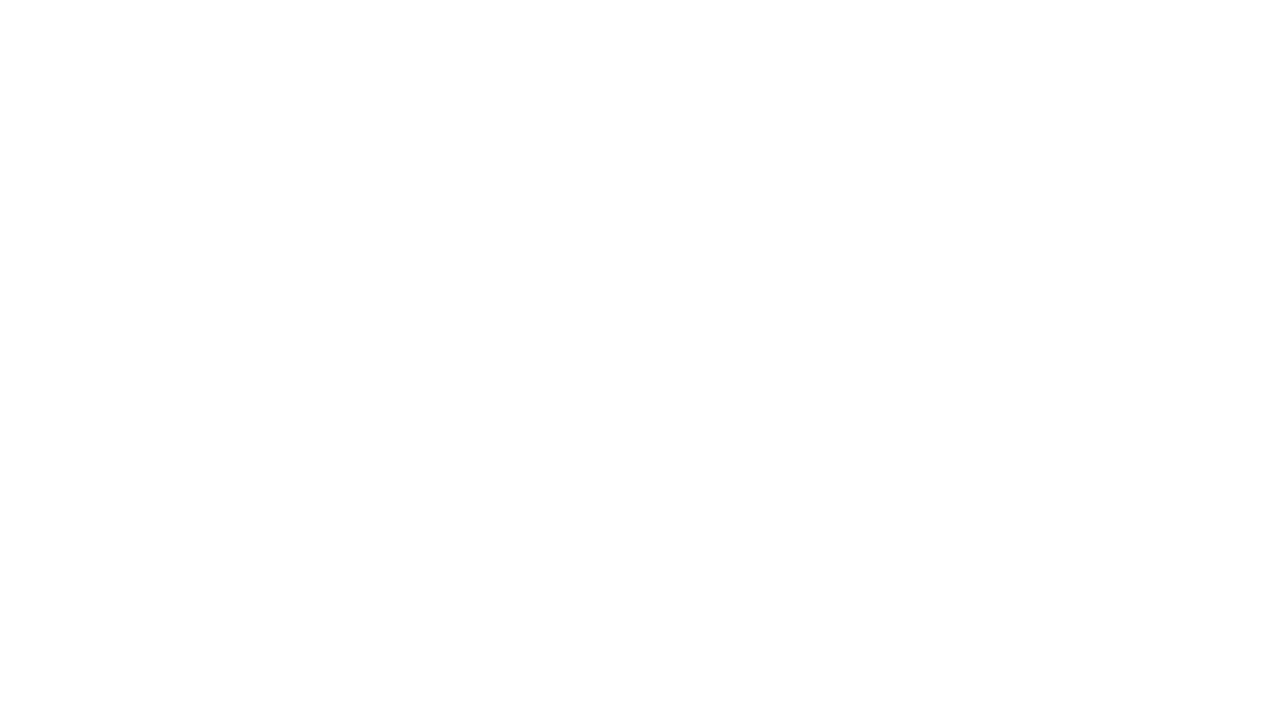